Navigates to a dummy ticket booking form and selects a date of birth using a date picker widget by selecting month, year and day

Starting URL: https://www.dummyticket.com/dummy-ticket-for-visa-application/

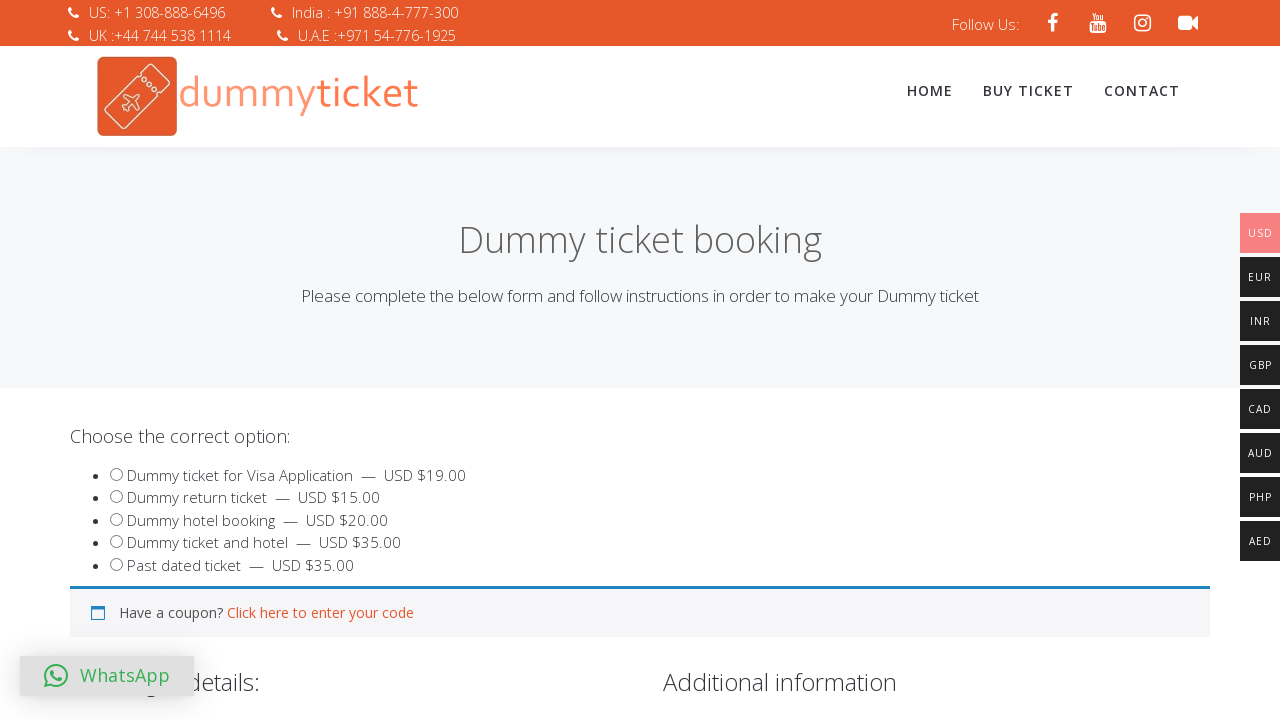

Clicked on date of birth field to open date picker at (344, 360) on #dob
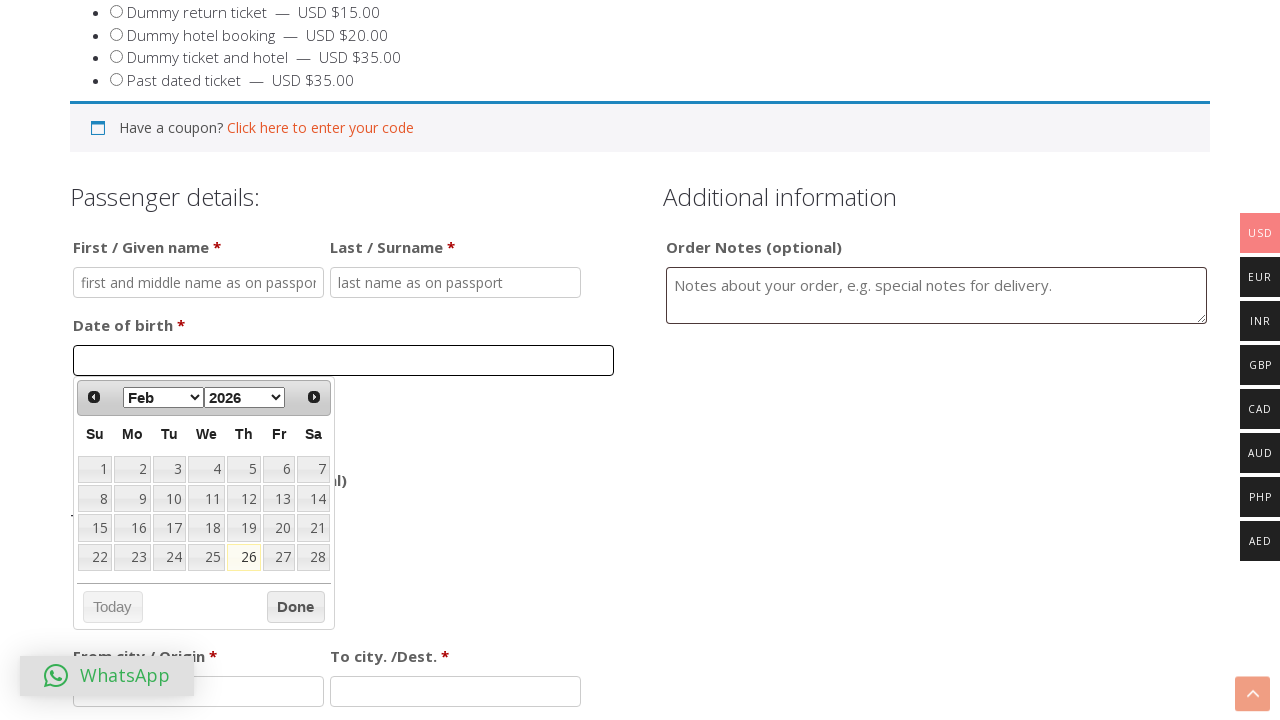

Selected December (month 11) from date picker on //*[@id='ui-datepicker-div']/div[1]/div/select[1]
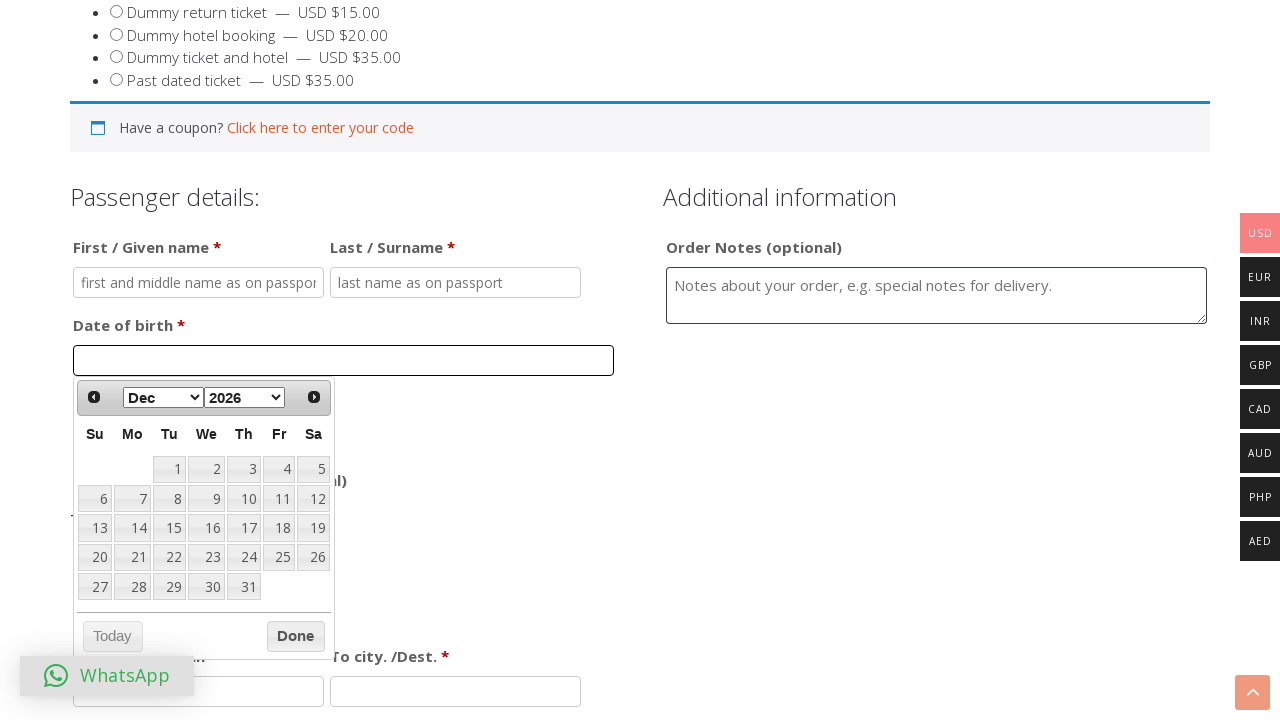

Selected year 2000 from date picker on //*[@id='ui-datepicker-div']/div[1]/div/select[2]
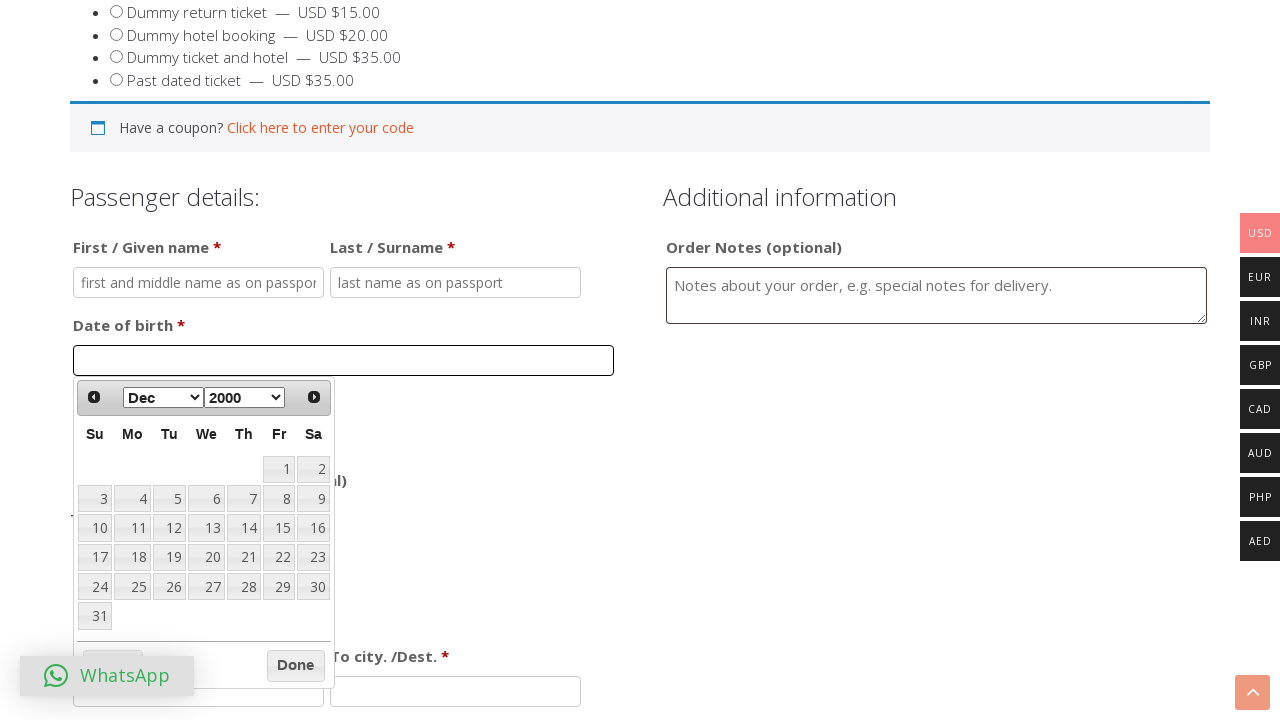

Clicked on day 20 in the date picker at (206, 557) on xpath=//*[@id='ui-datepicker-div']/table/tbody/tr/td/a >> nth=19
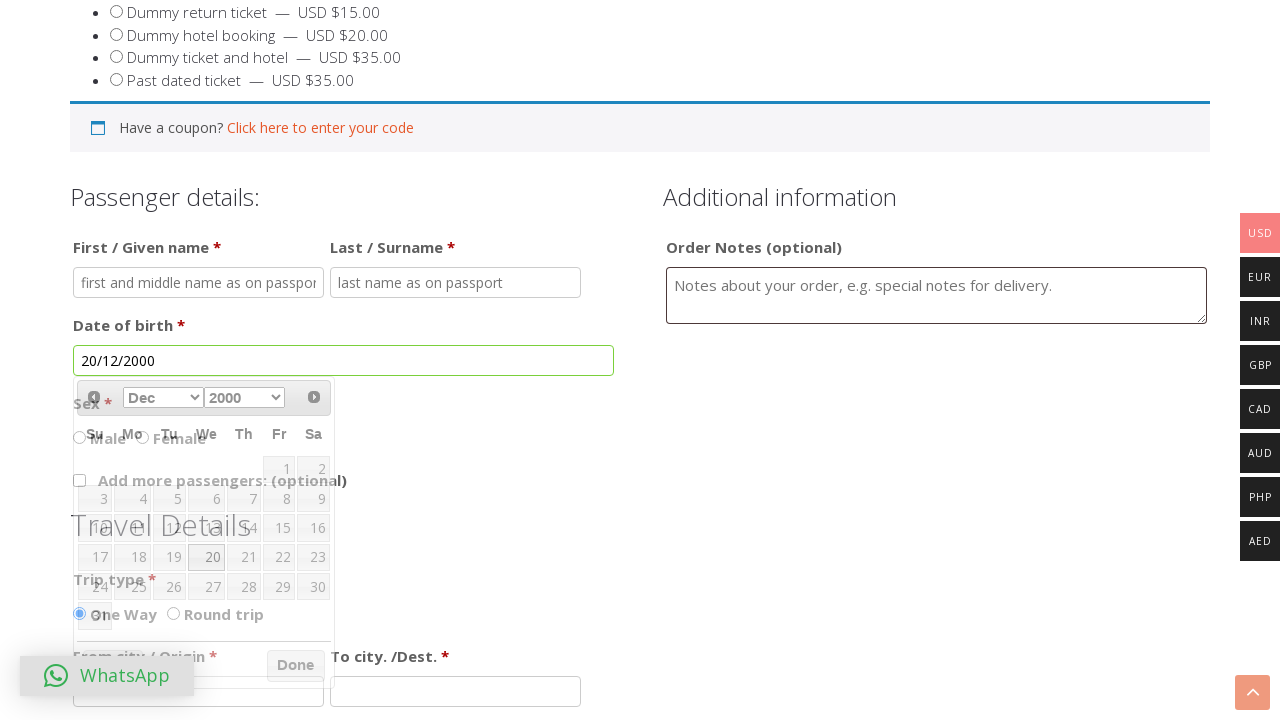

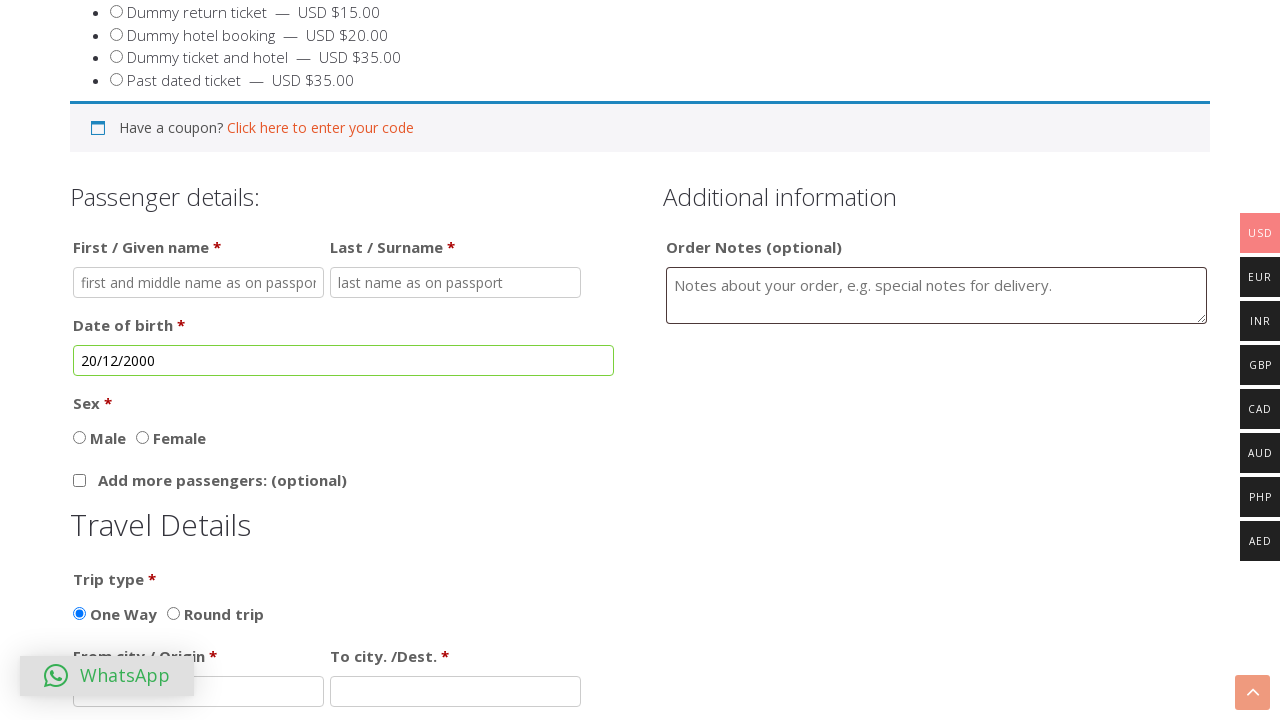